Tests marking all todo items as completed using the "Mark all as complete" checkbox.

Starting URL: https://demo.playwright.dev/todomvc

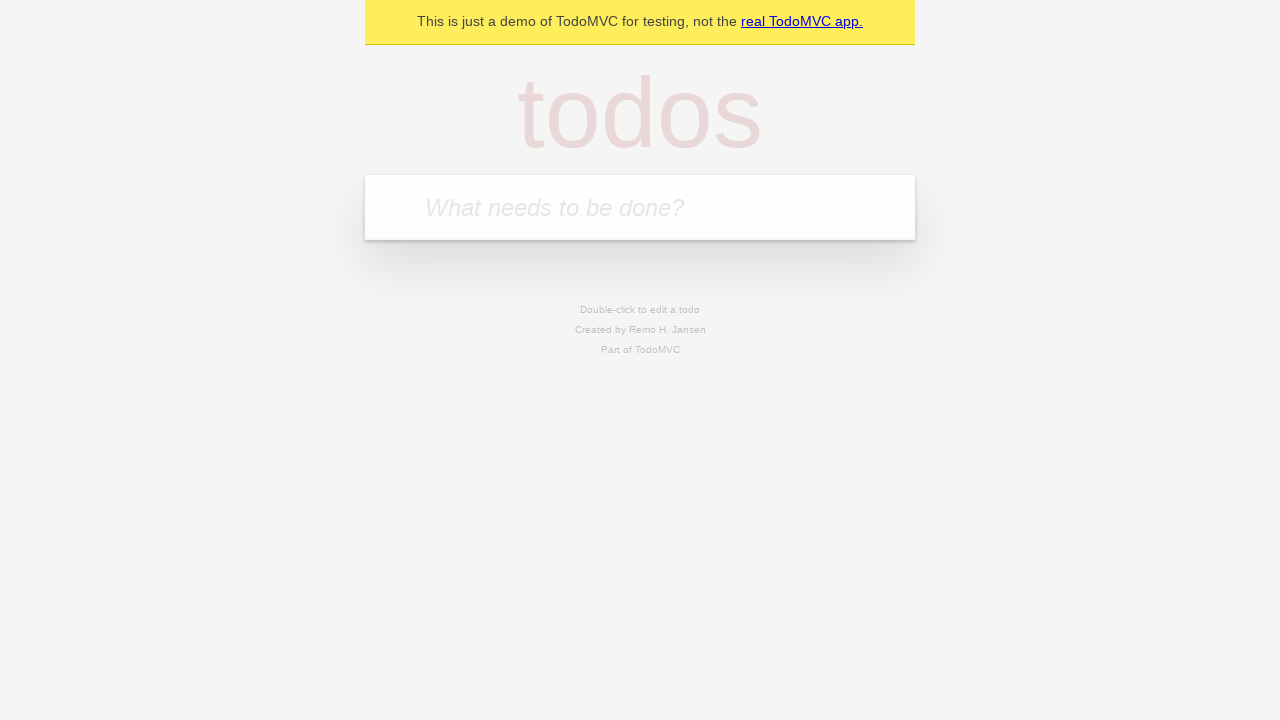

Filled todo input with 'buy some cheese' on internal:attr=[placeholder="What needs to be done?"i]
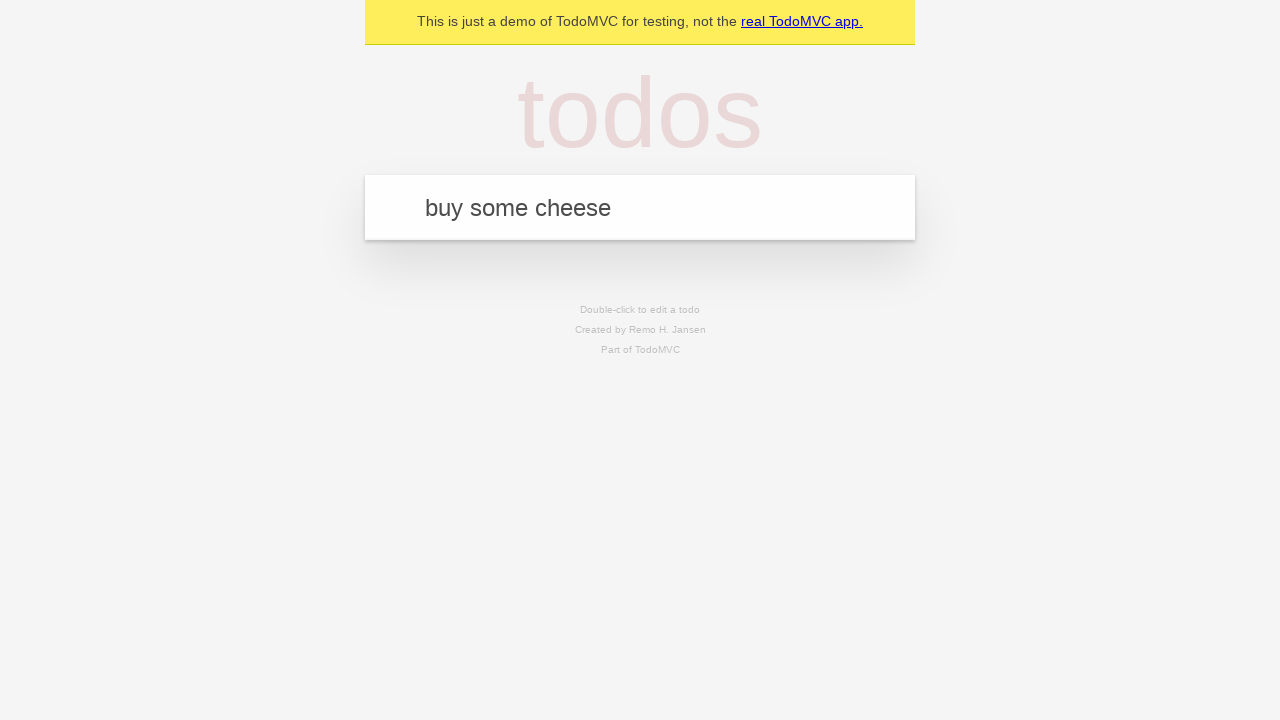

Pressed Enter to add first todo item on internal:attr=[placeholder="What needs to be done?"i]
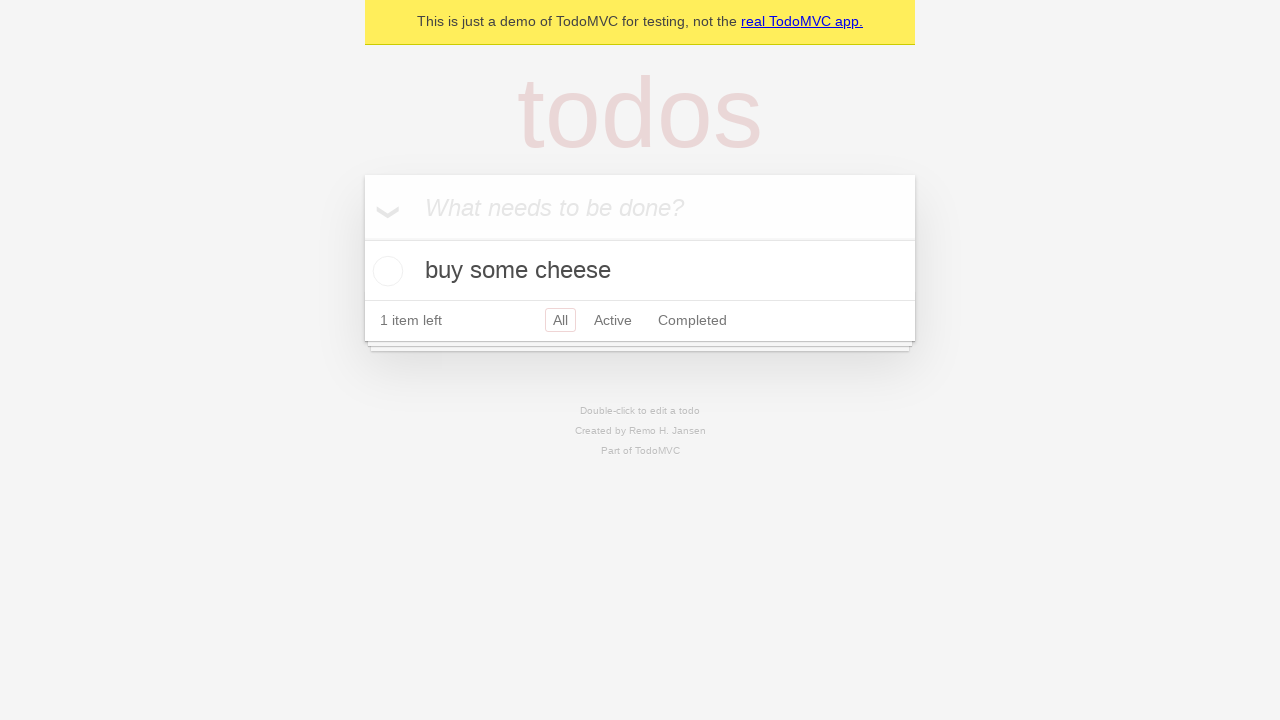

Filled todo input with 'feed the cat' on internal:attr=[placeholder="What needs to be done?"i]
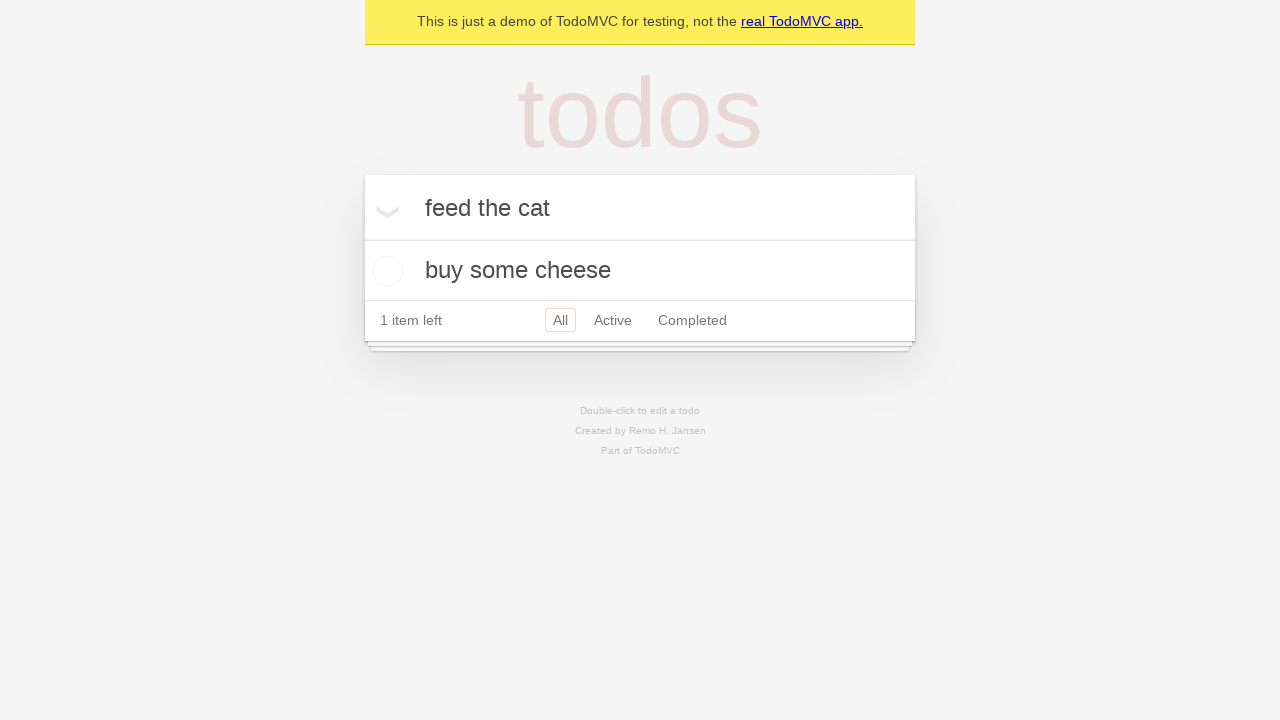

Pressed Enter to add second todo item on internal:attr=[placeholder="What needs to be done?"i]
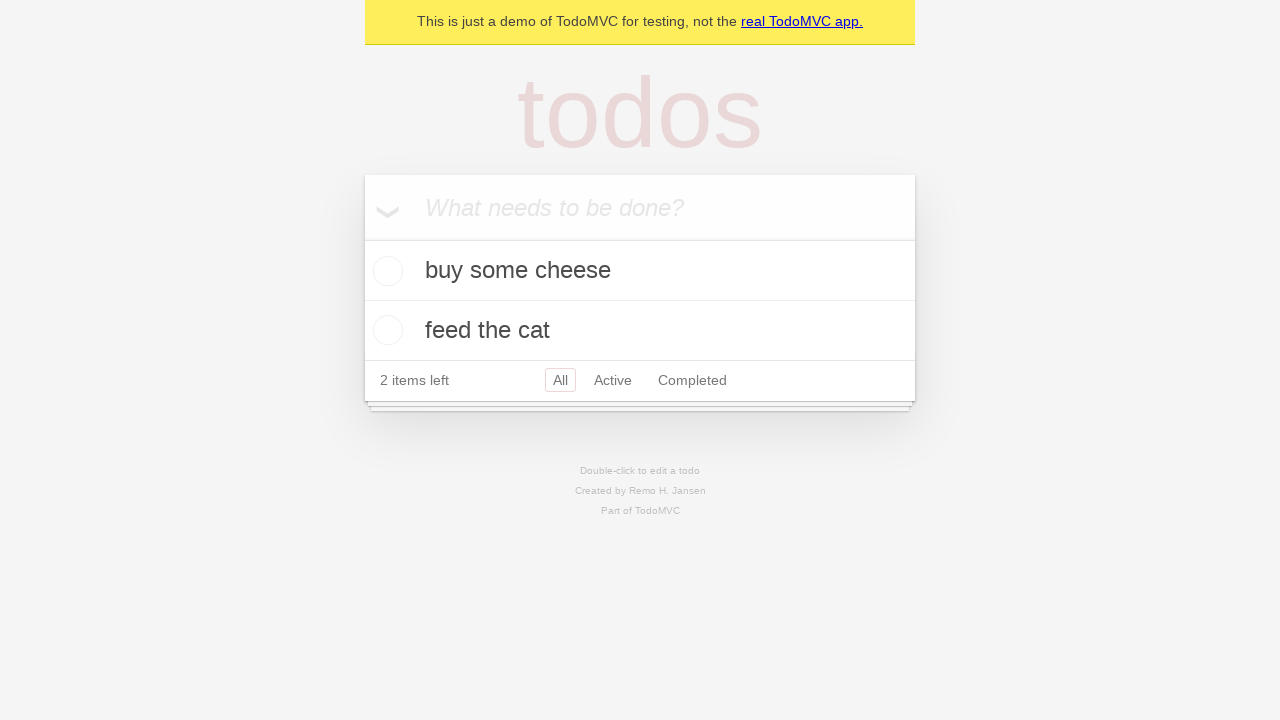

Filled todo input with 'book a doctors appointment' on internal:attr=[placeholder="What needs to be done?"i]
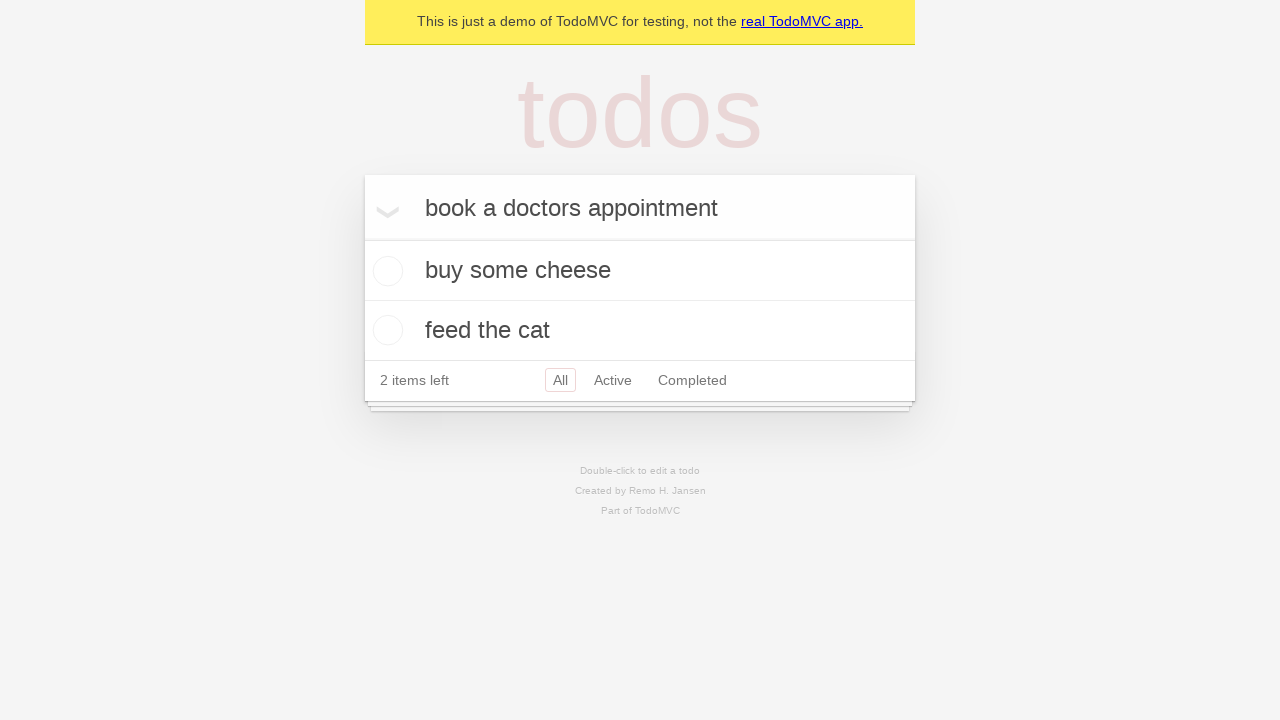

Pressed Enter to add third todo item on internal:attr=[placeholder="What needs to be done?"i]
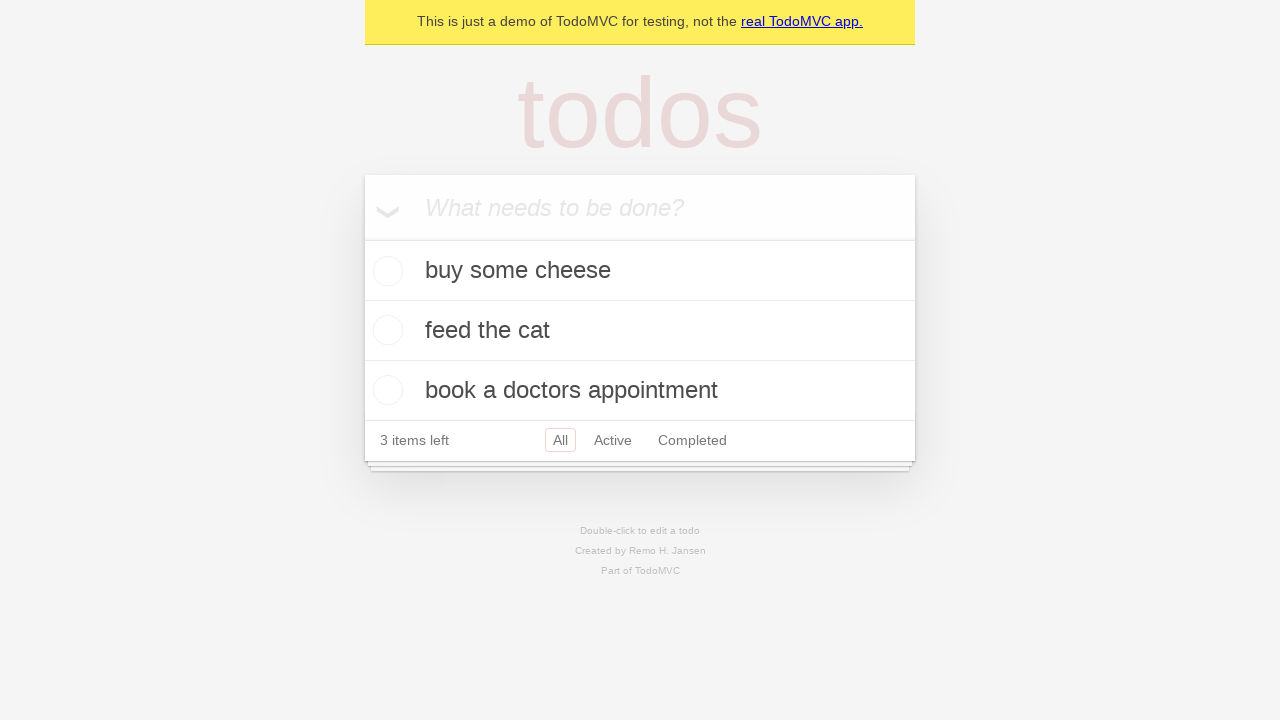

Clicked 'Mark all as complete' checkbox to complete all todos at (362, 238) on internal:label="Mark all as complete"i
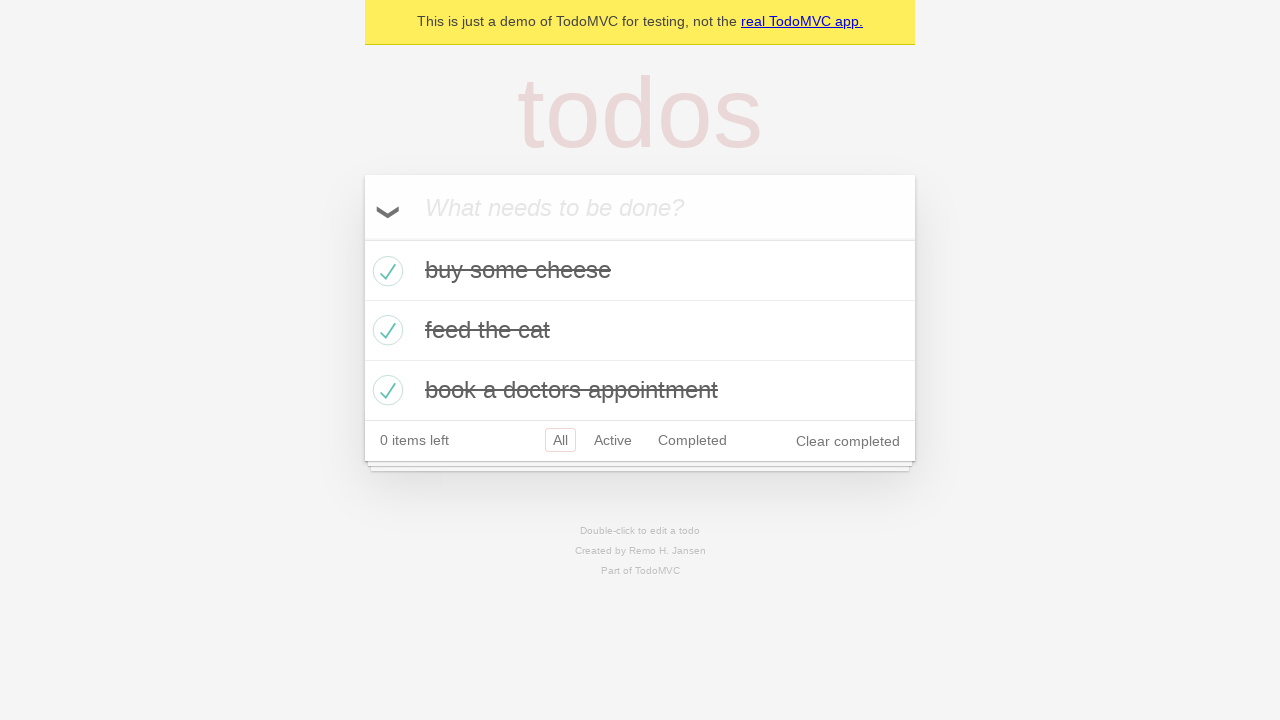

Waited for todo items to be marked as completed
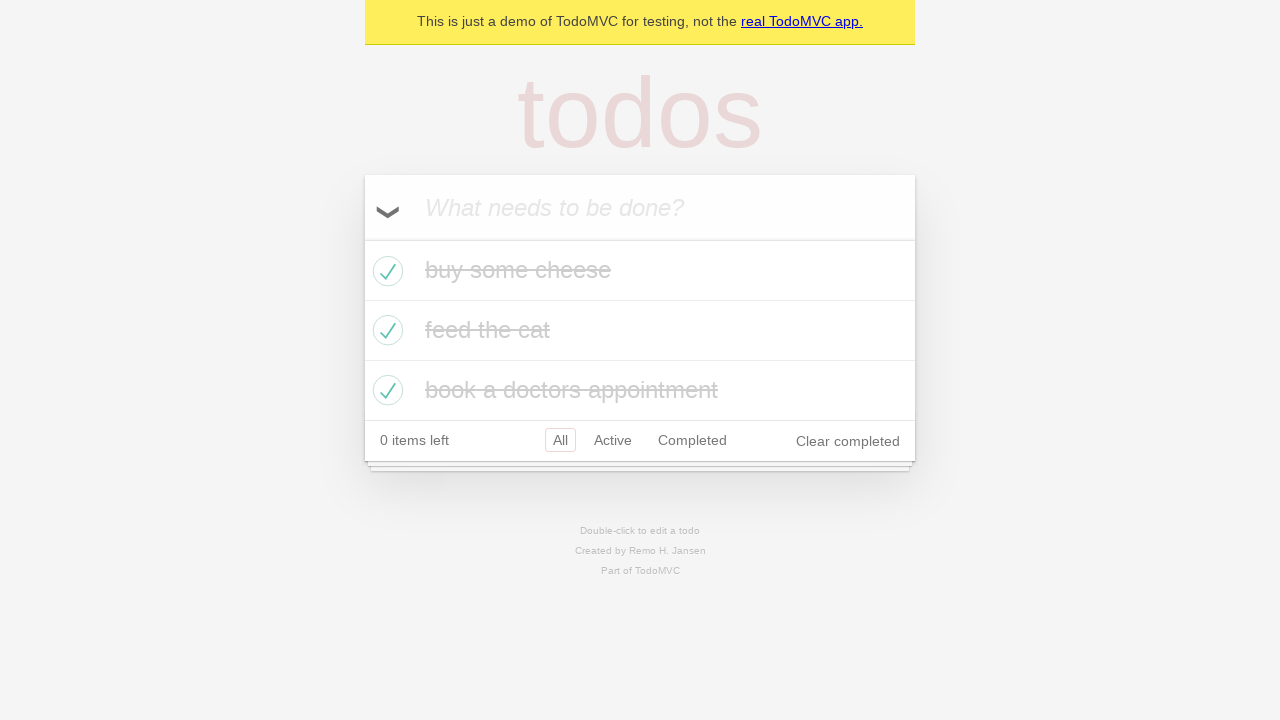

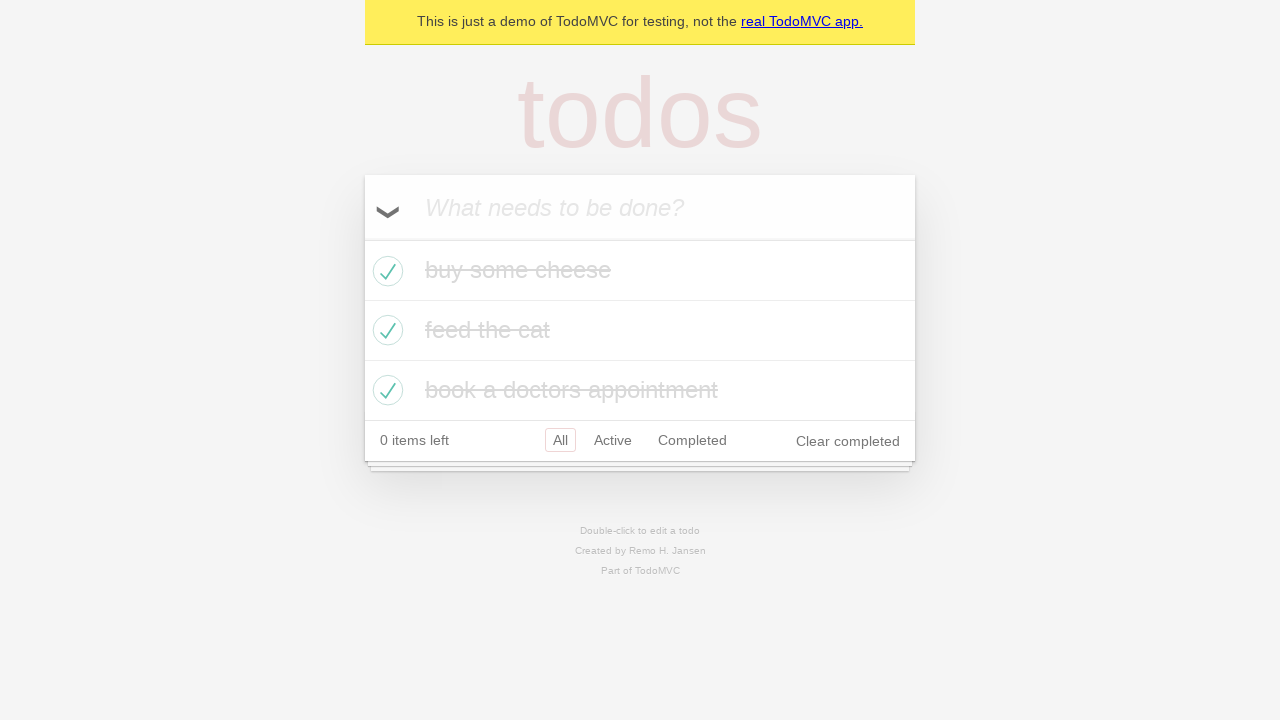